Tests form interactions on a practice Angular page including checking checkboxes, selecting dropdown options, filling password field, submitting the form, and adding a product to cart from the shop page.

Starting URL: https://rahulshettyacademy.com/angularpractice/

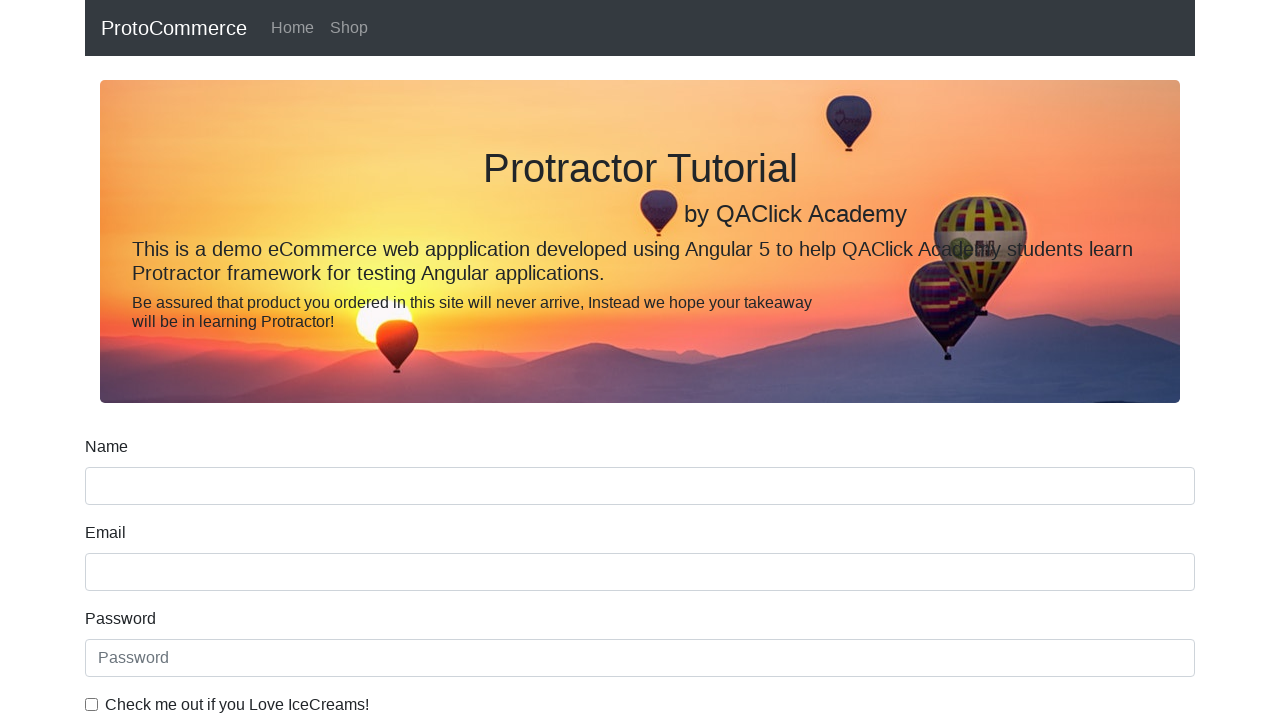

Checked the ice cream checkbox at (92, 704) on internal:label="Check me out if you Love IceCreams!"i
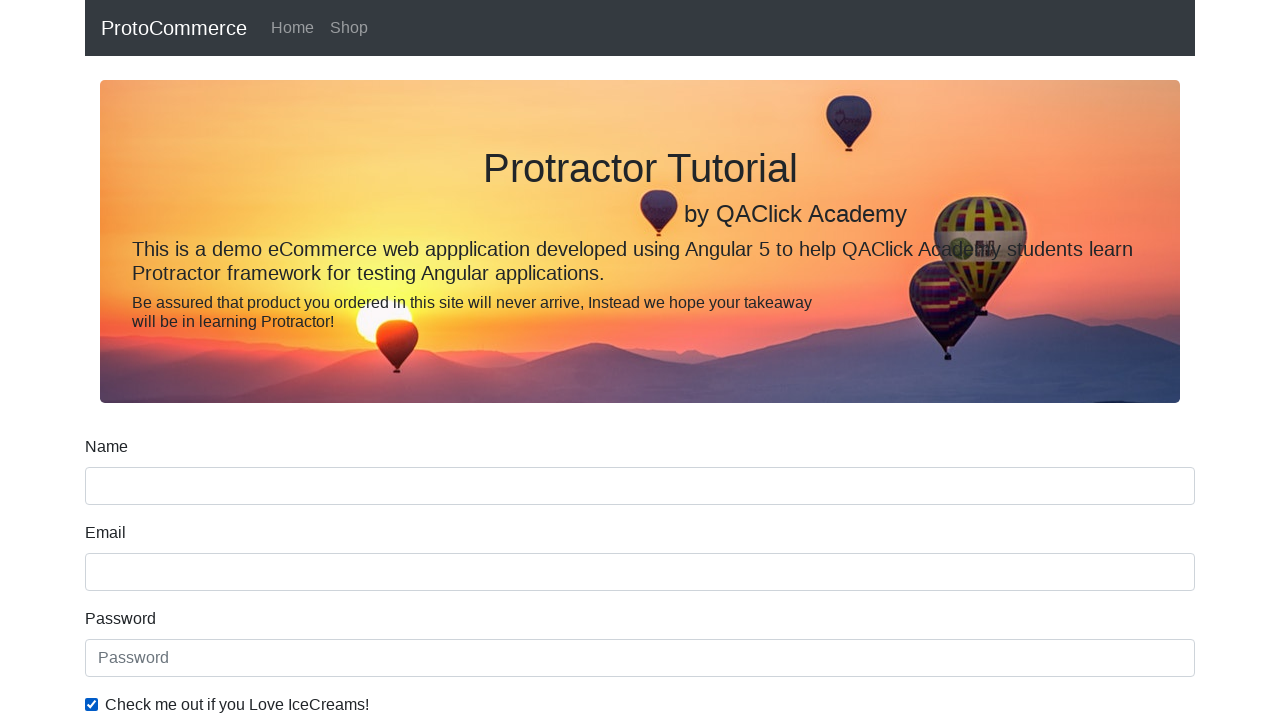

Checked the Employed radio button at (326, 360) on internal:label="Employed"i
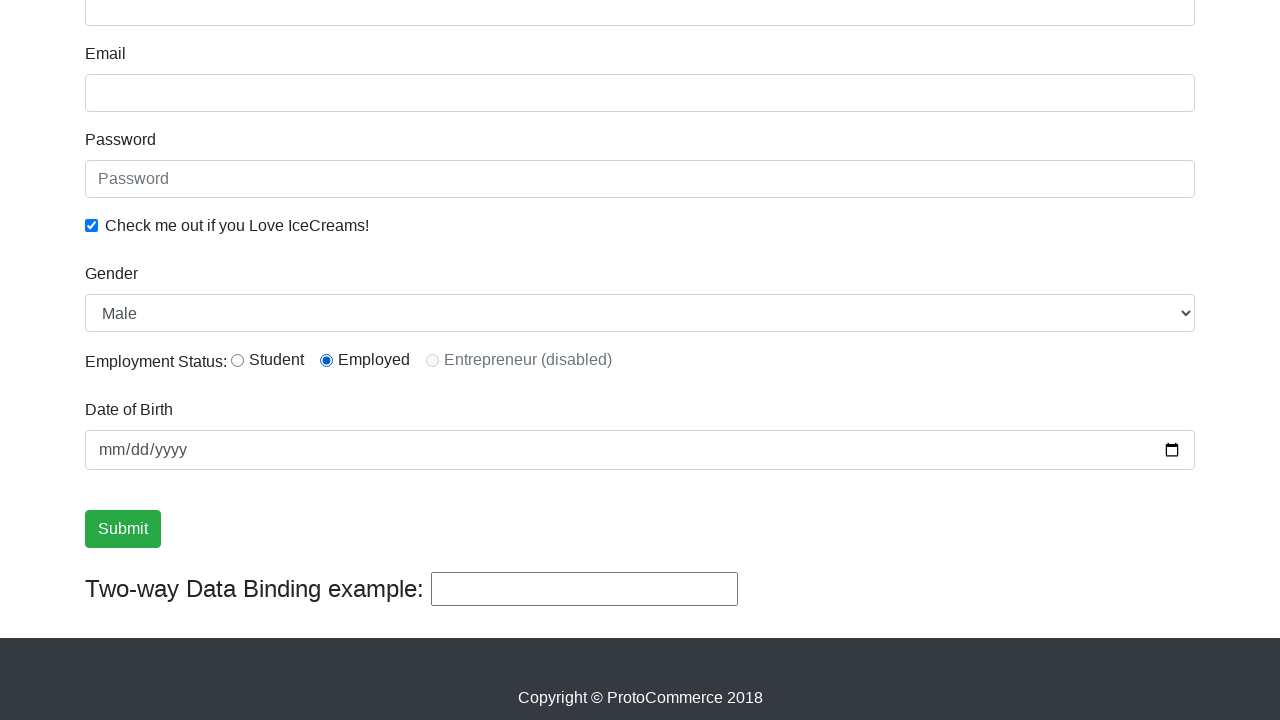

Selected Female from Gender dropdown on internal:label="Gender"i
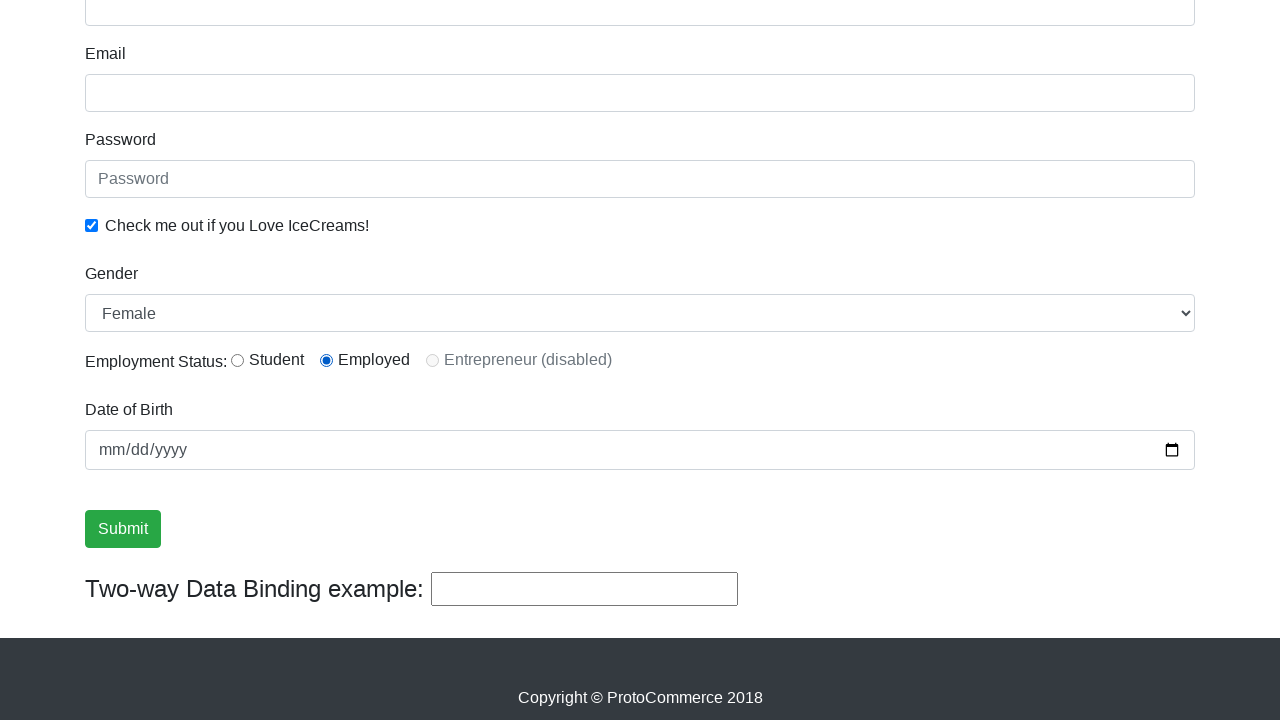

Filled password field with 'Hello' on internal:attr=[placeholder="Password"i]
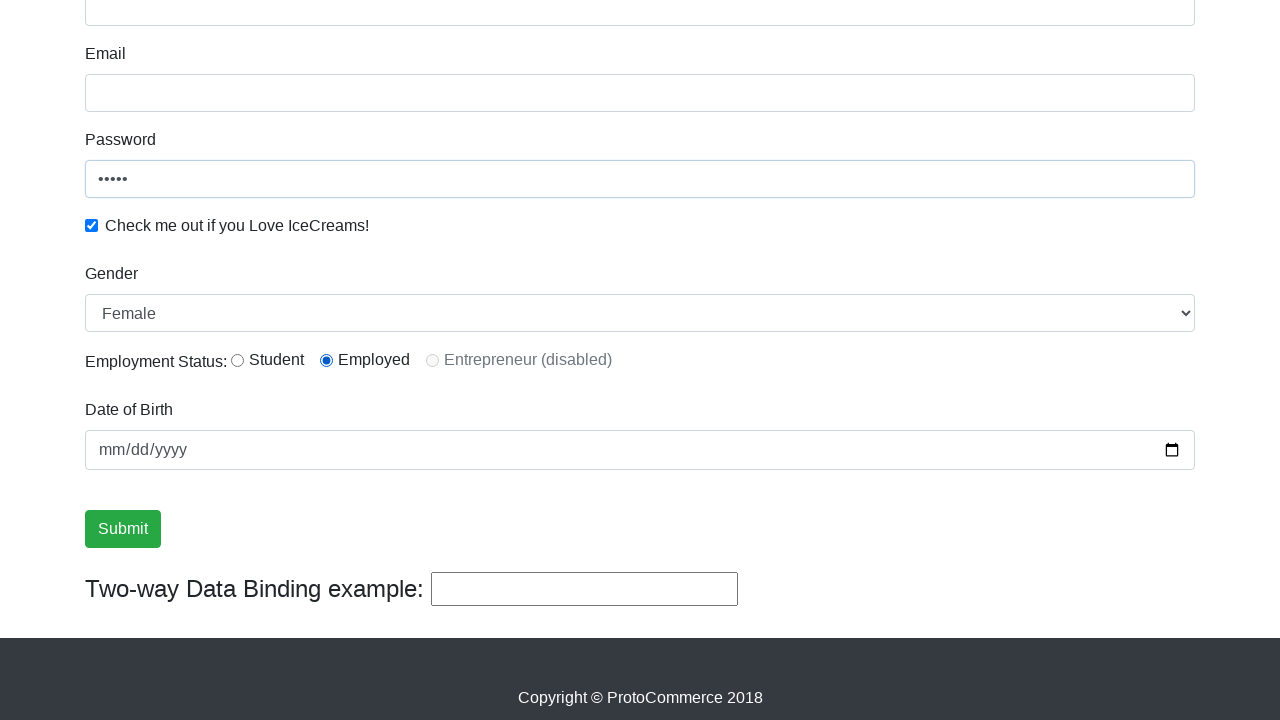

Clicked Submit button to submit the form at (123, 529) on internal:role=button[name="Submit"i]
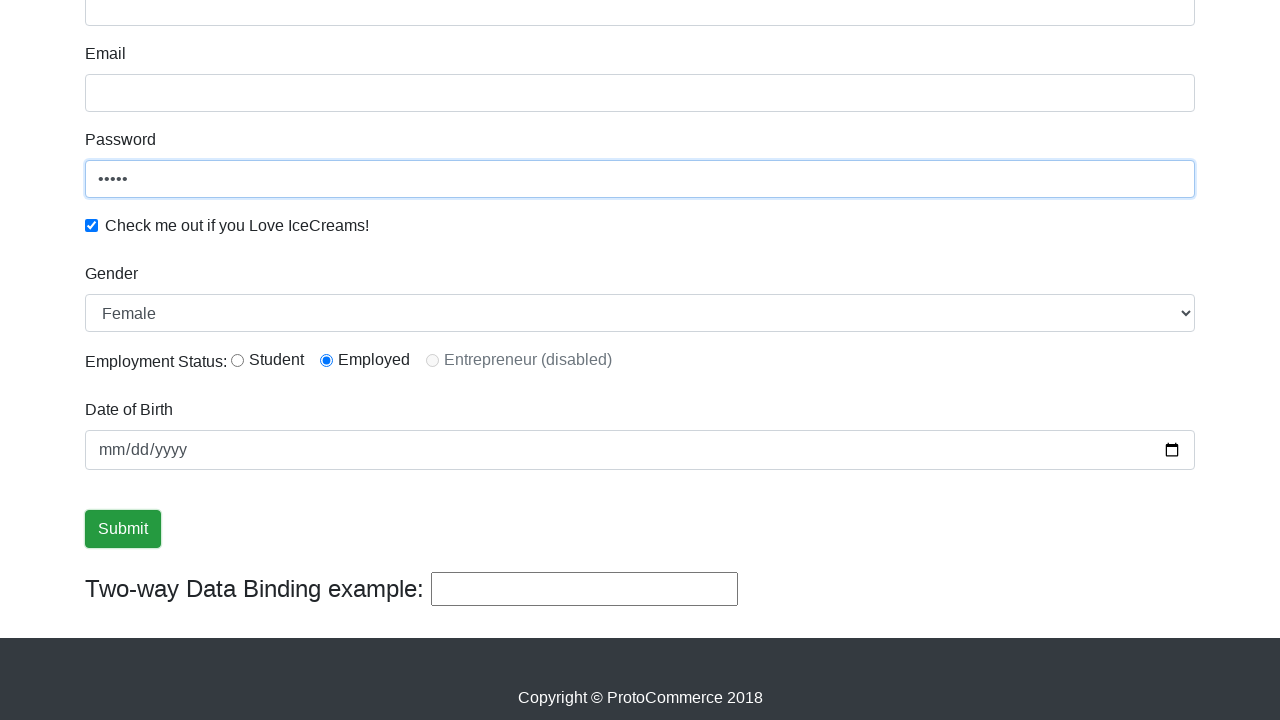

Verified success message is visible
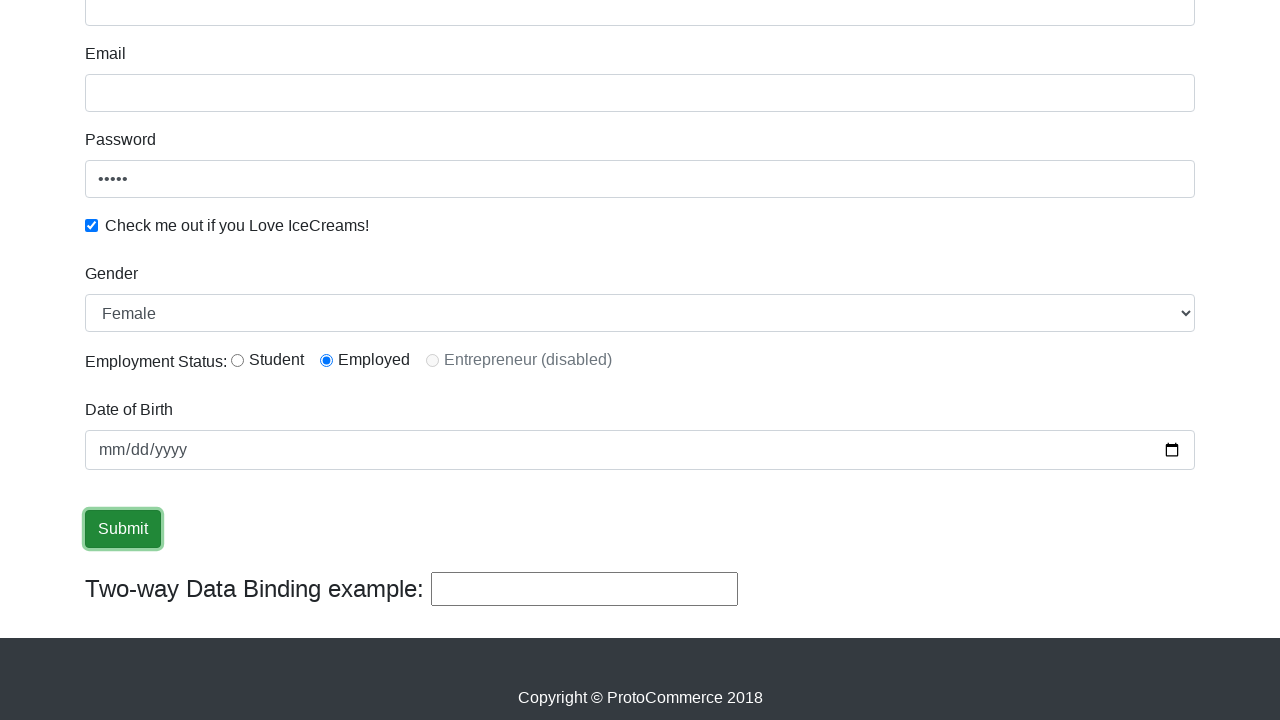

Clicked on Shop link to navigate to shop page at (349, 28) on internal:role=link[name="Shop"i]
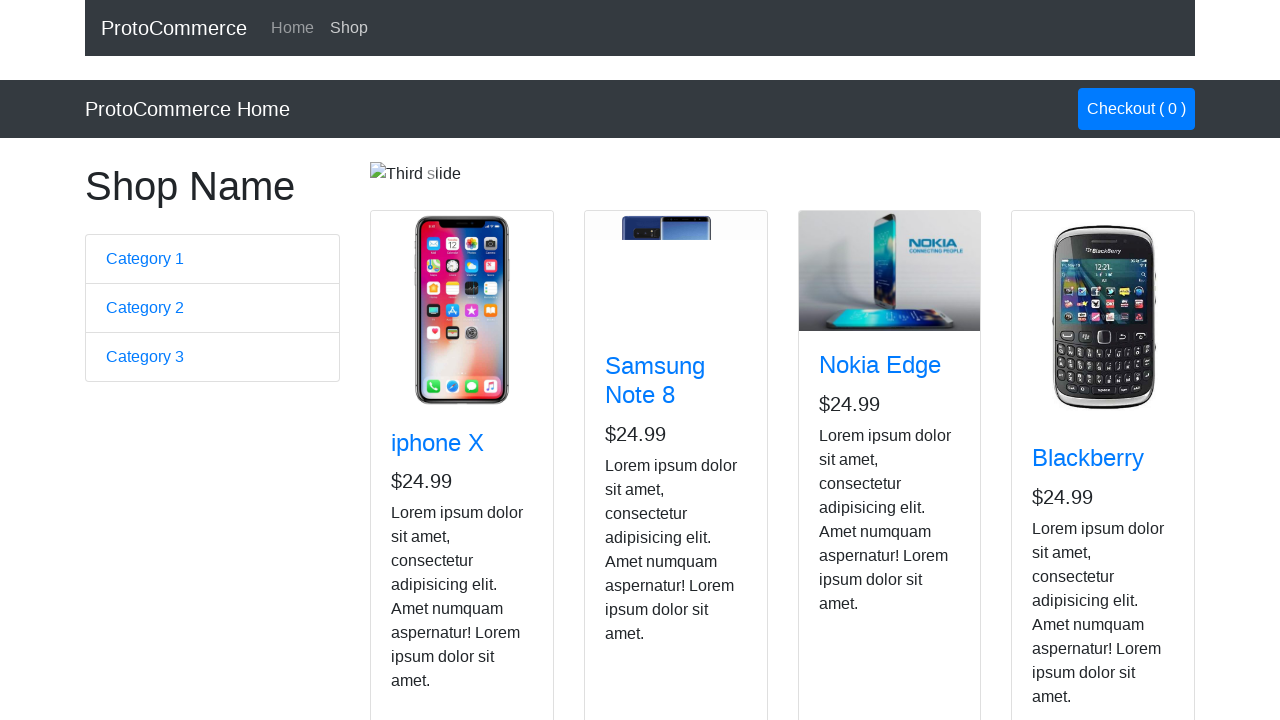

Clicked Add to Cart button for Samsung Note 8 at (641, 528) on app-card >> internal:has-text="Samsung Note 8"i >> internal:role=button
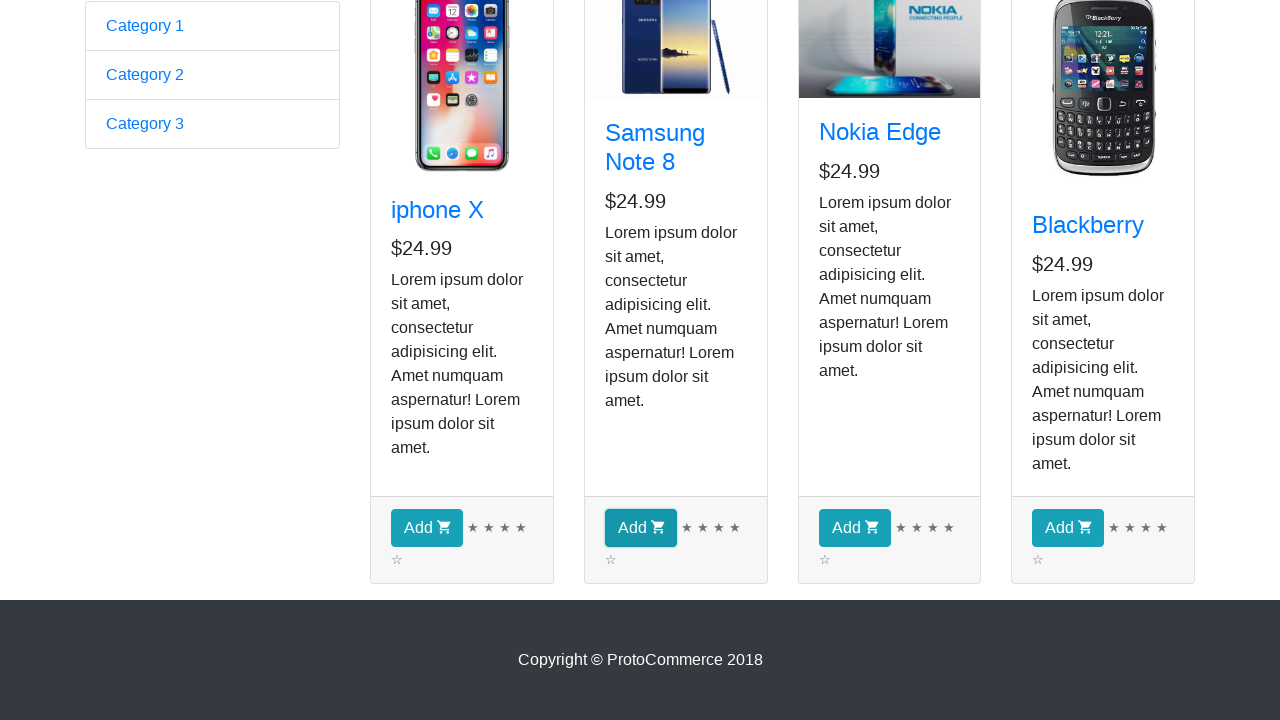

Waited 5 seconds for action to complete
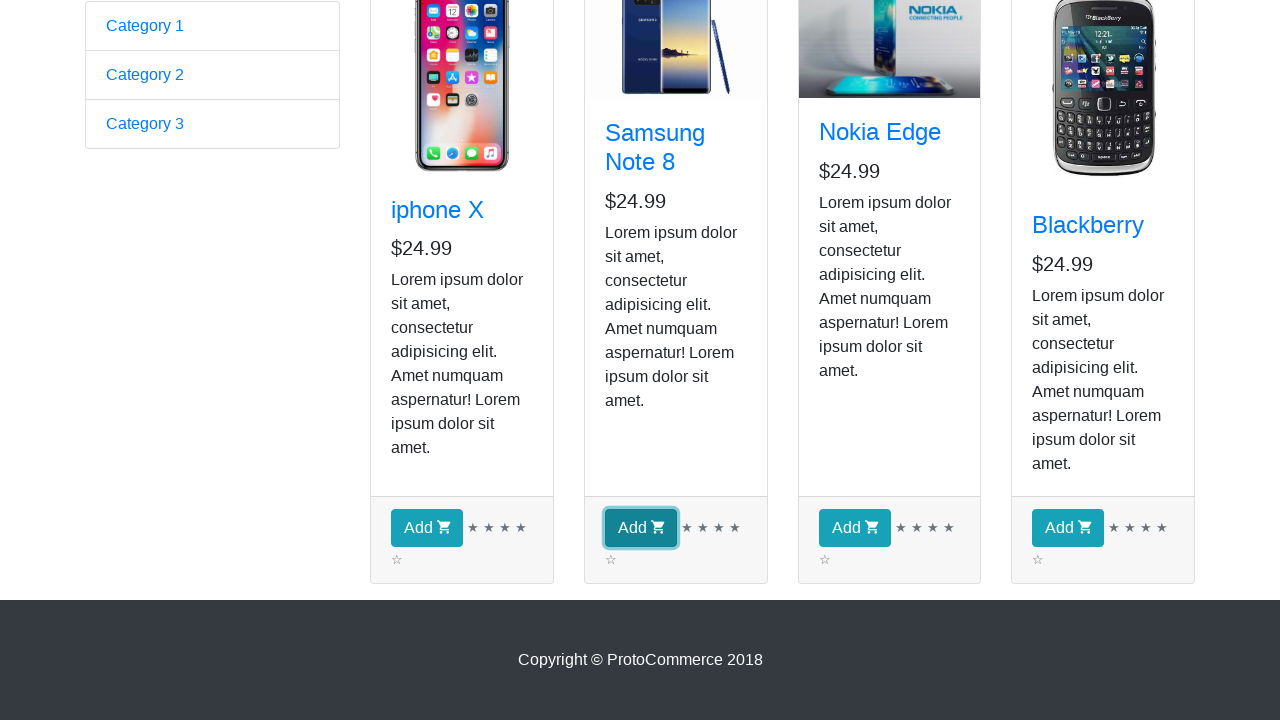

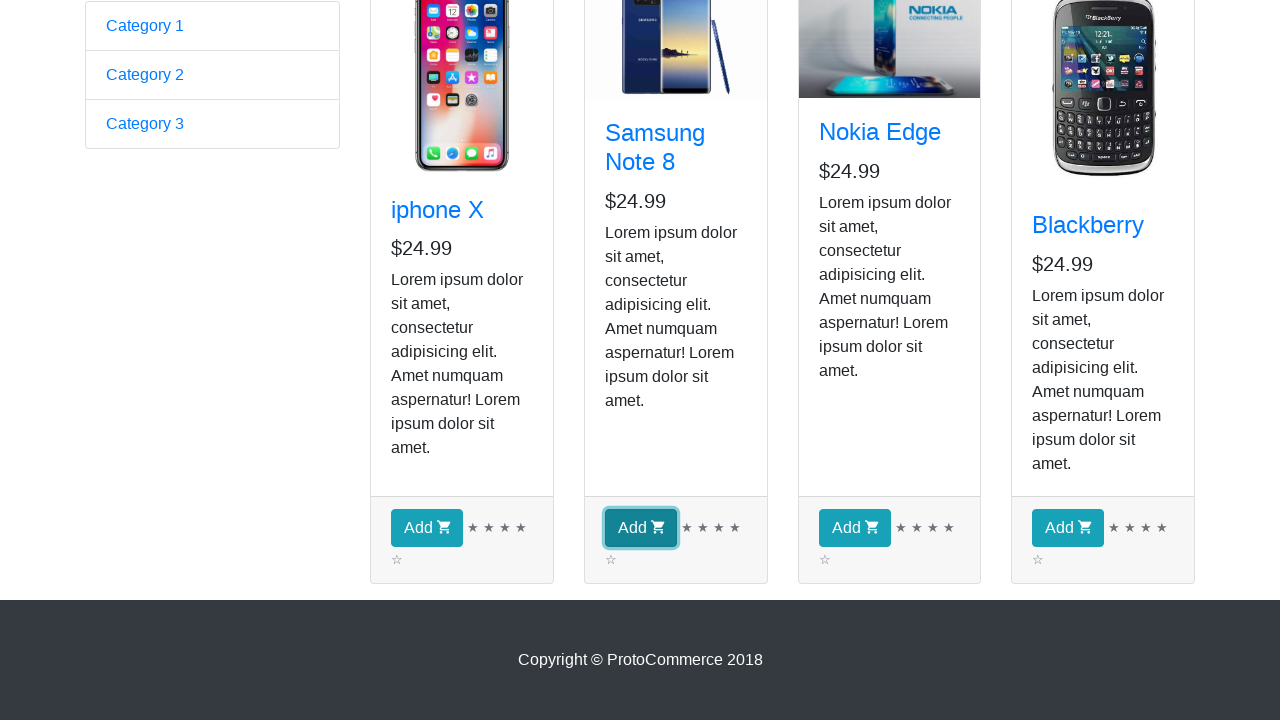